Tests dynamic content loading by navigating to a dynamic loading demo page, clicking a button to trigger content loading, and waiting for the finish text to appear.

Starting URL: https://the-internet.herokuapp.com/dynamic_loading

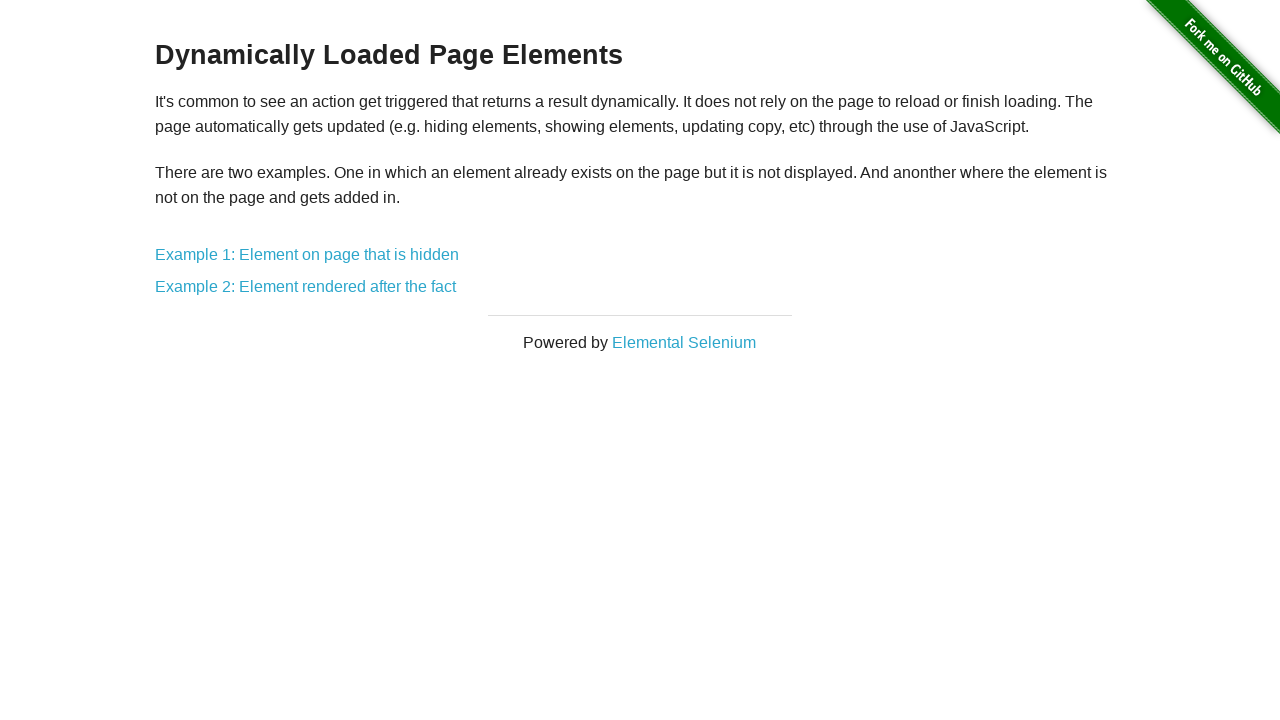

Clicked on Example 1 link to navigate to dynamic loading demo at (307, 255) on a[href='/dynamic_loading/1']
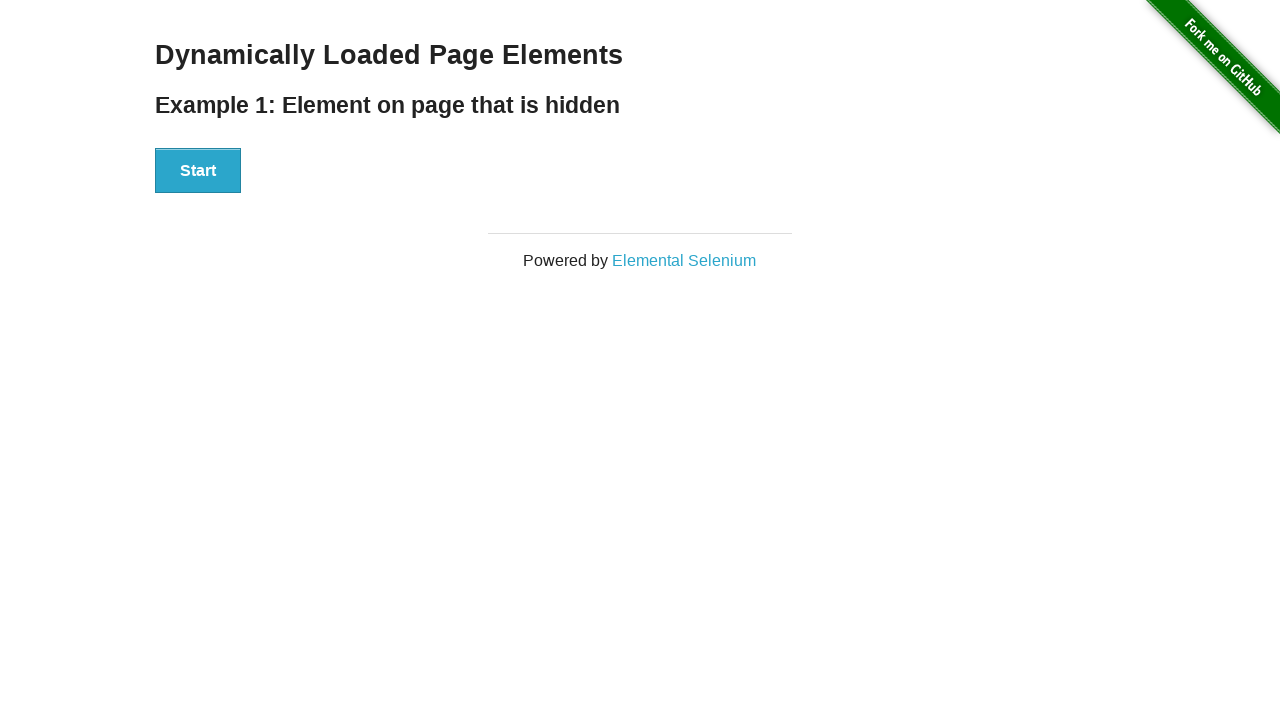

Clicked Start button to trigger dynamic content loading at (198, 171) on button
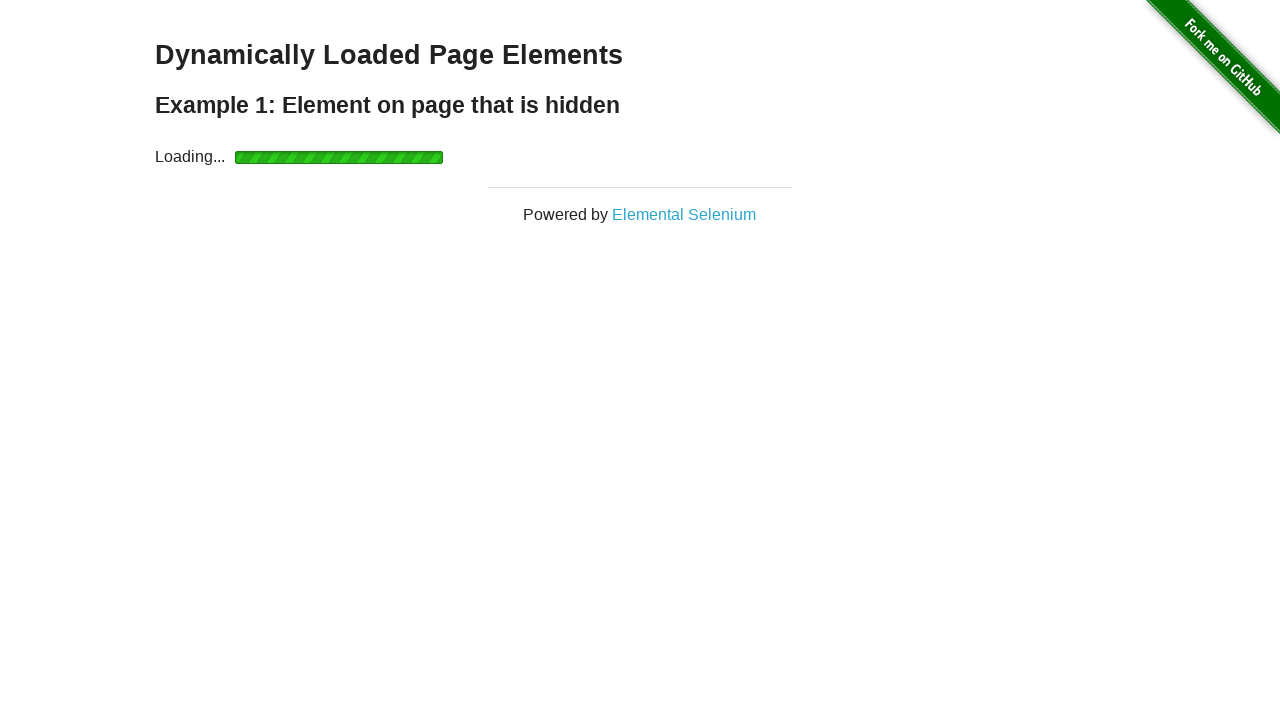

Waited for finish element to become visible
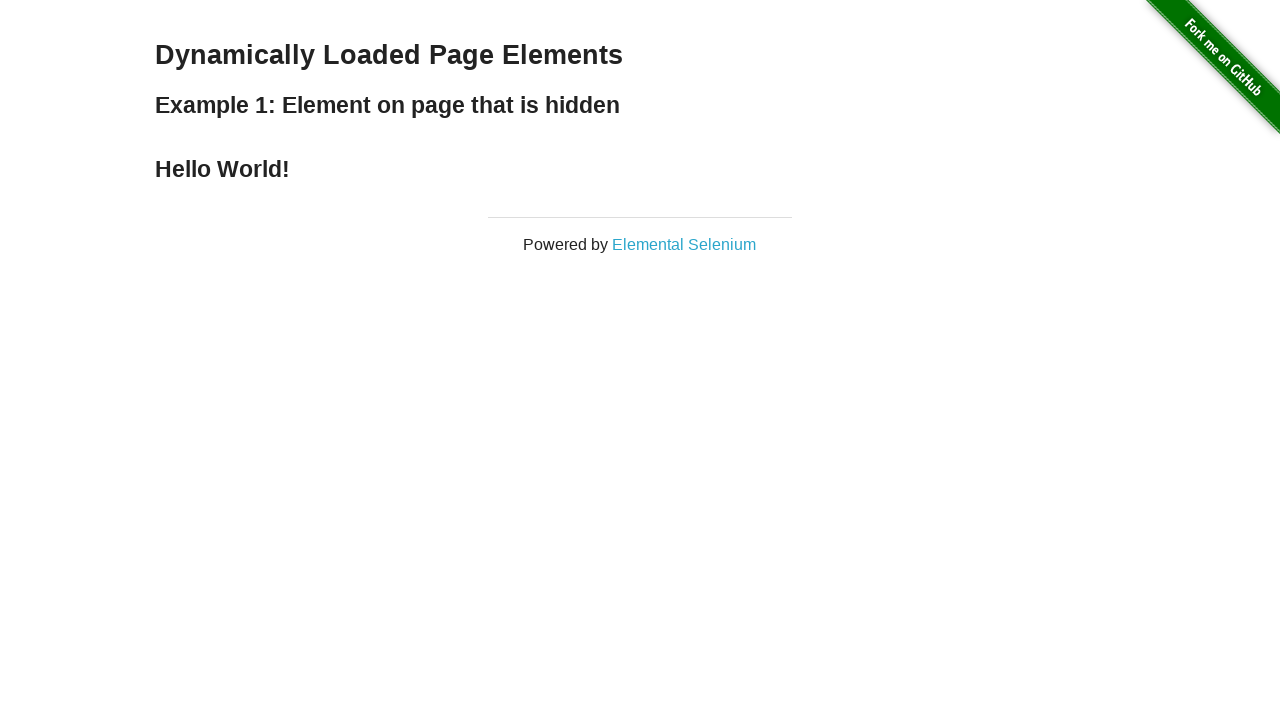

Retrieved text content from finish element
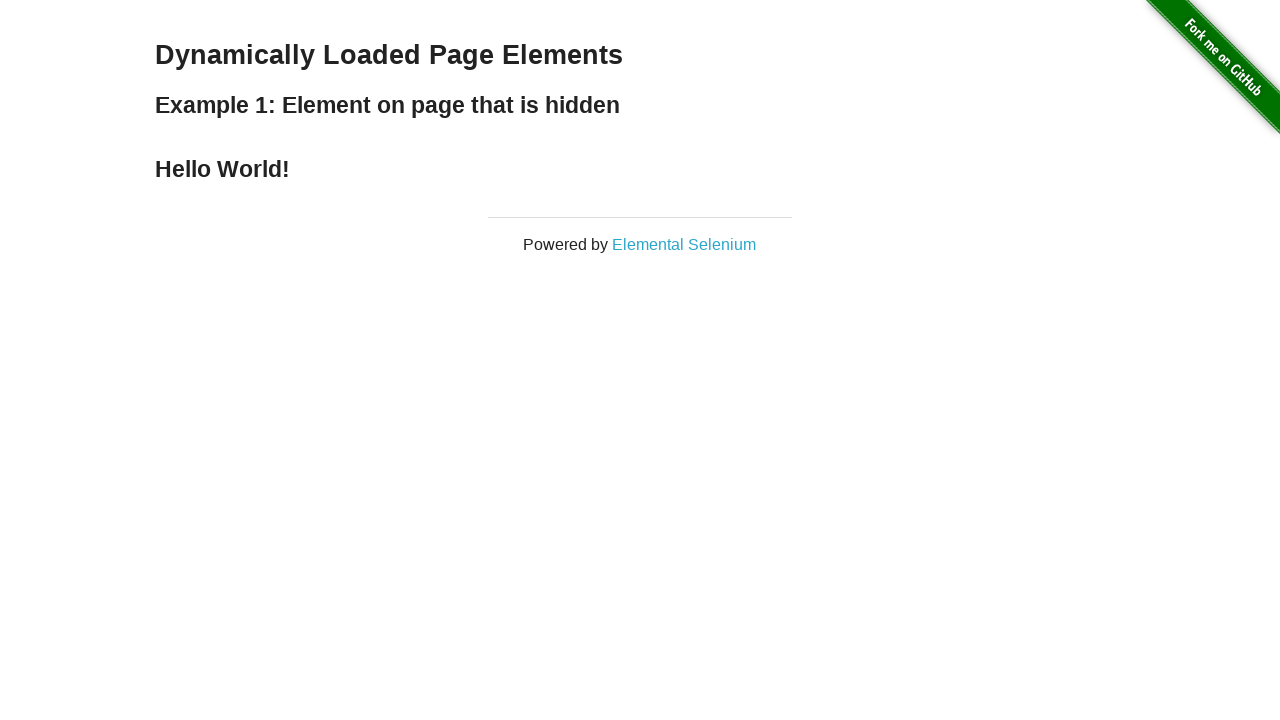

Verified finish text matches expected 'Hello World!' message
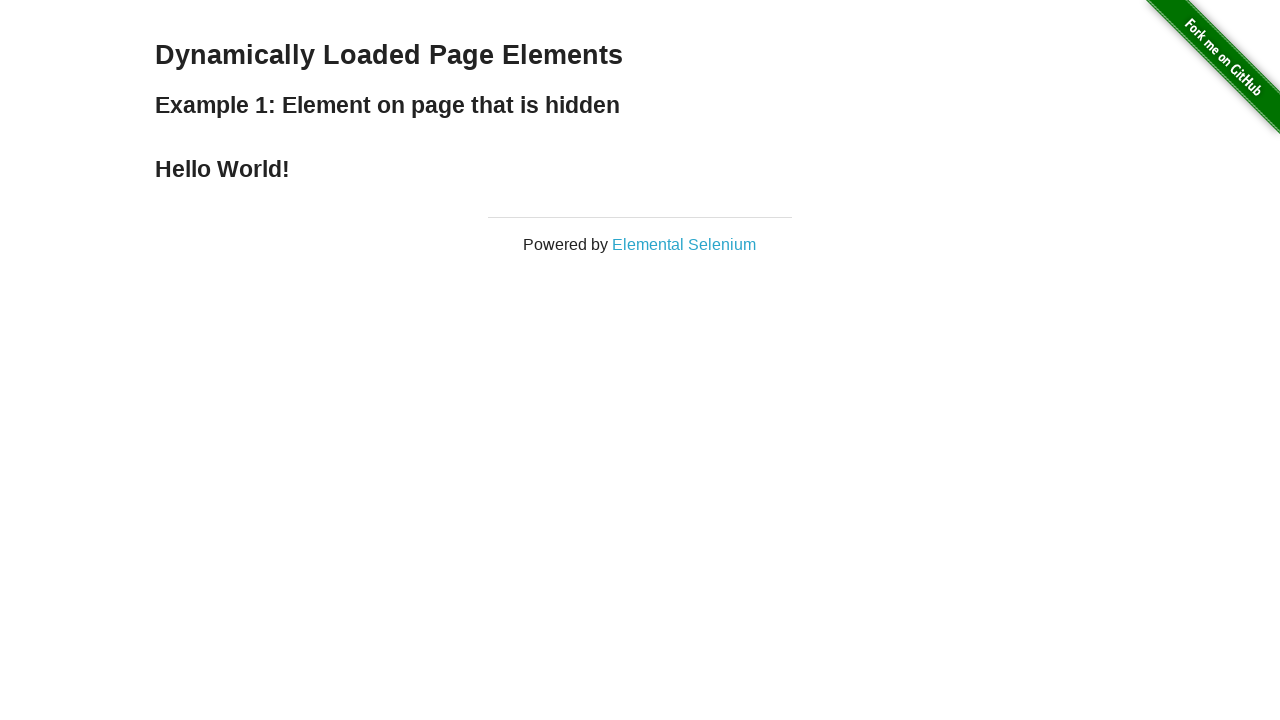

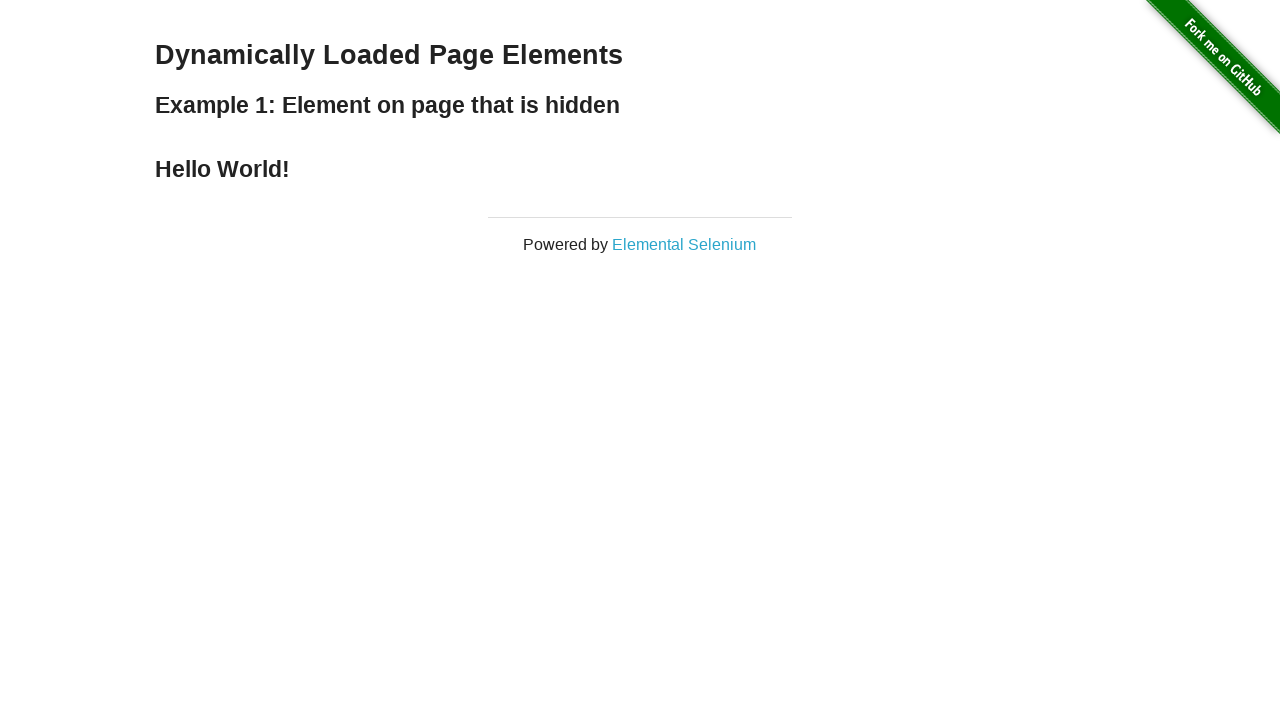